Tests registration form by filling in personal information fields including name, address, email and phone

Starting URL: http://demo.automationtesting.in/Register.html

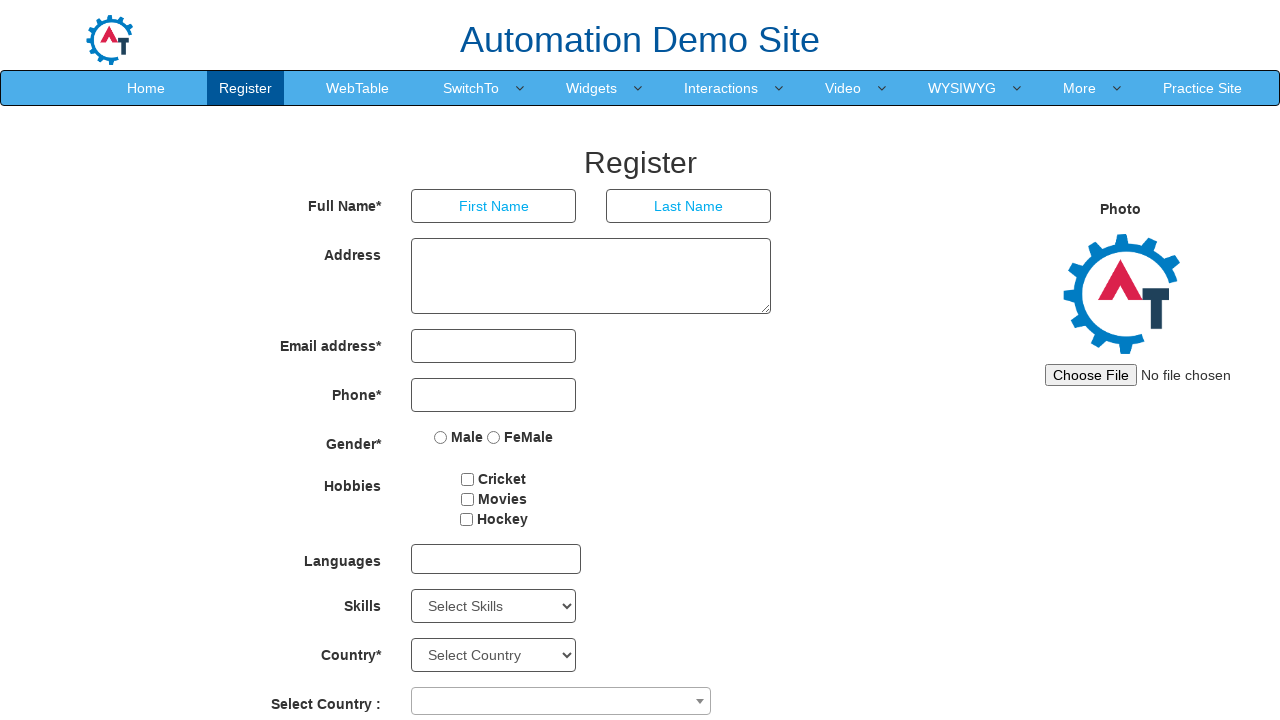

Filled first name field with 'Kathiresan' on input[placeholder='First Name']
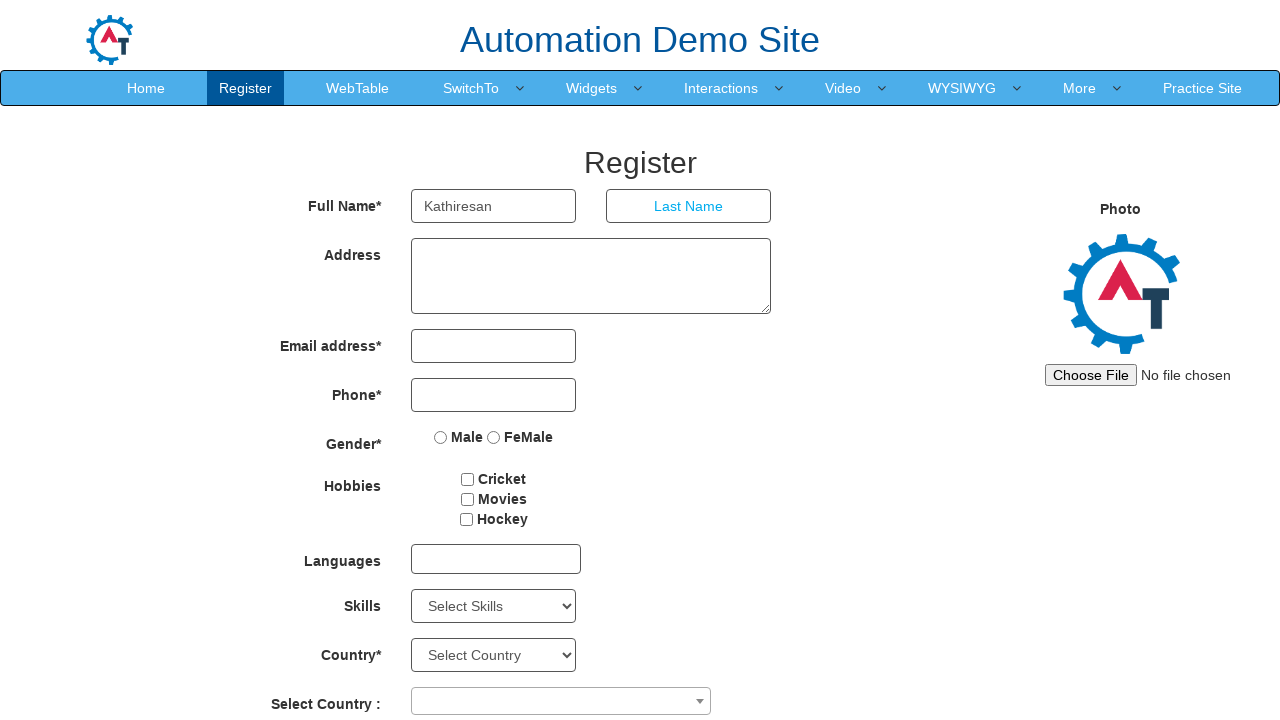

Filled last name field with 'M' on input[placeholder='Last Name']
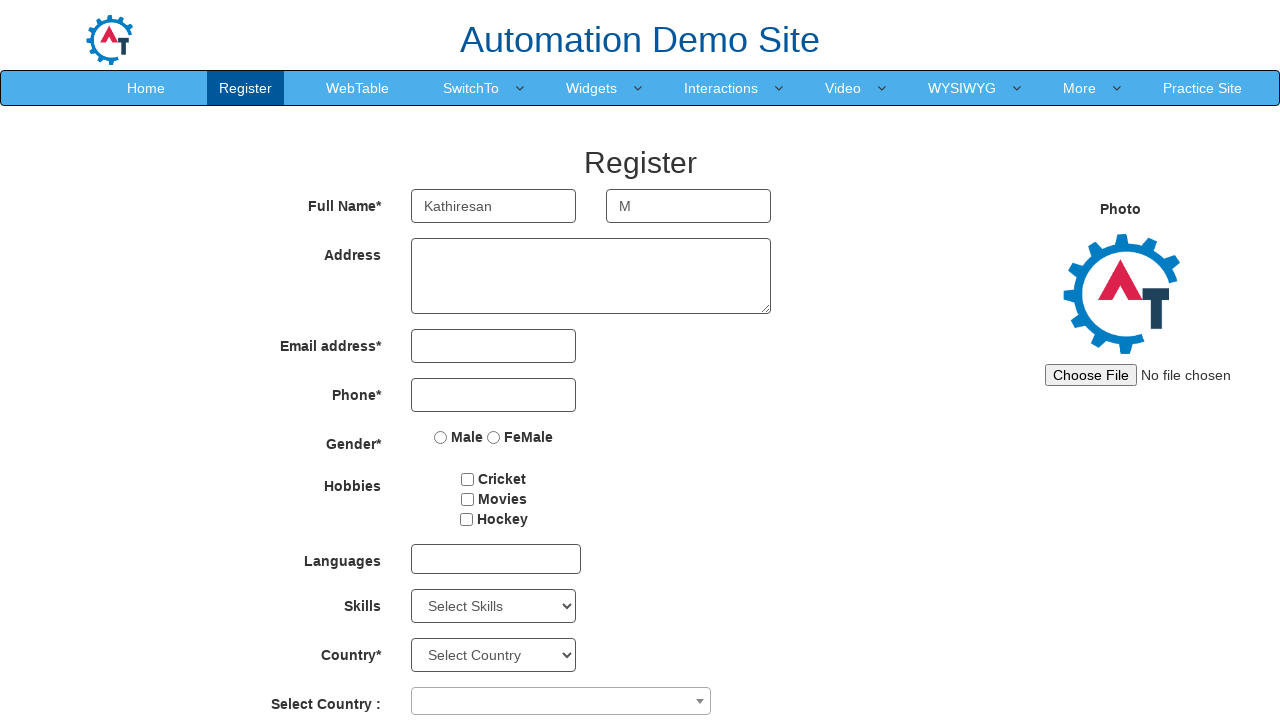

Filled address field with complete address on textarea[ng-model='Adress']
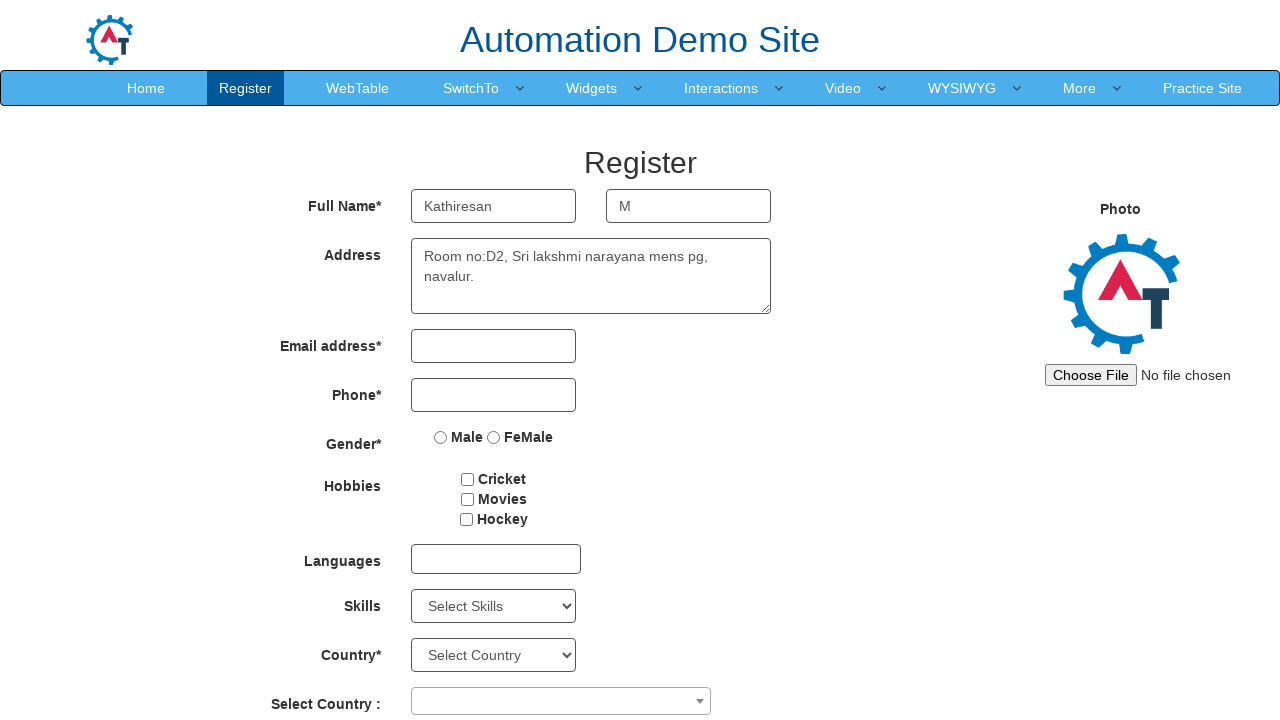

Filled email address field with 'kathiresan@gmail.com' on input[ng-model='EmailAdress']
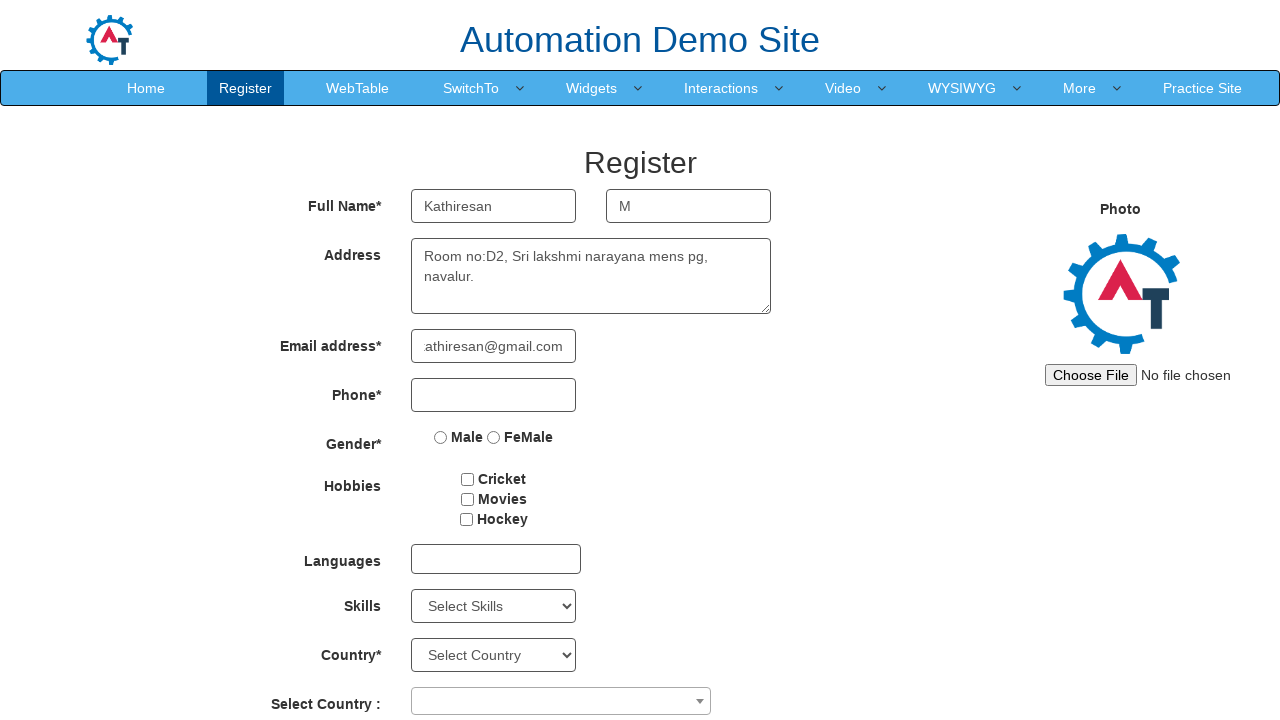

Filled phone number field with '7978978978' on input[ng-model='Phone']
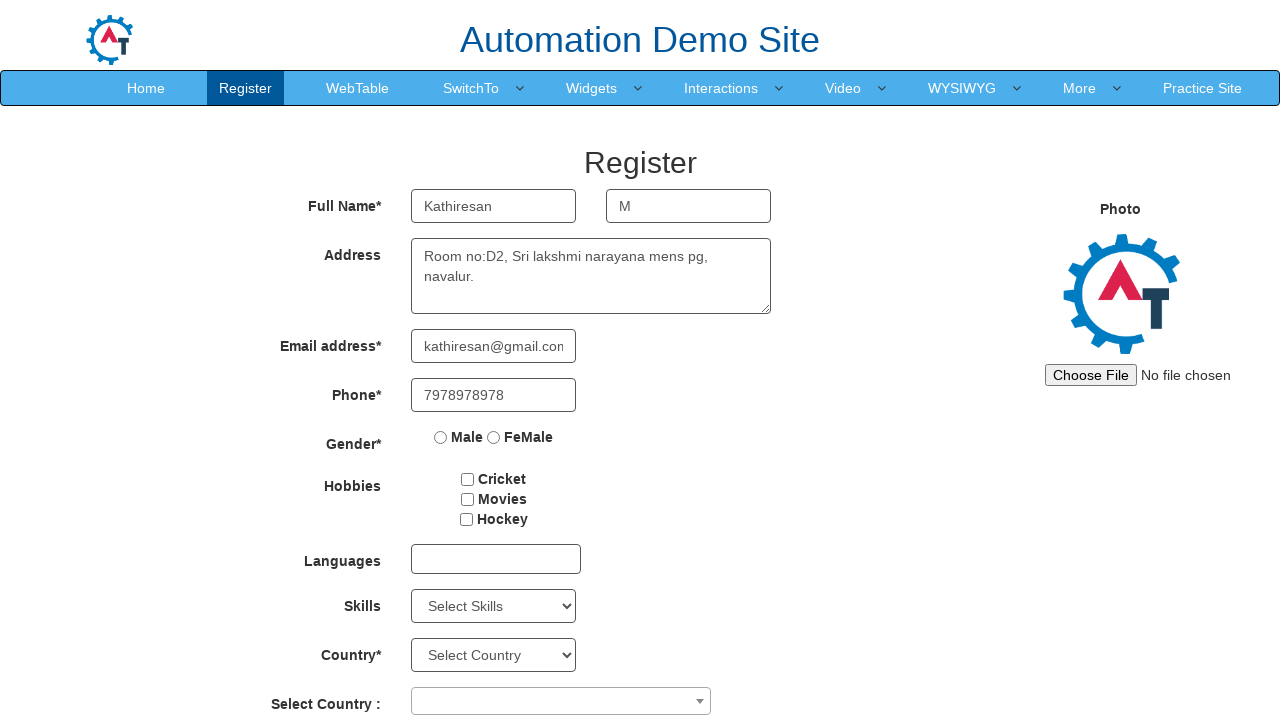

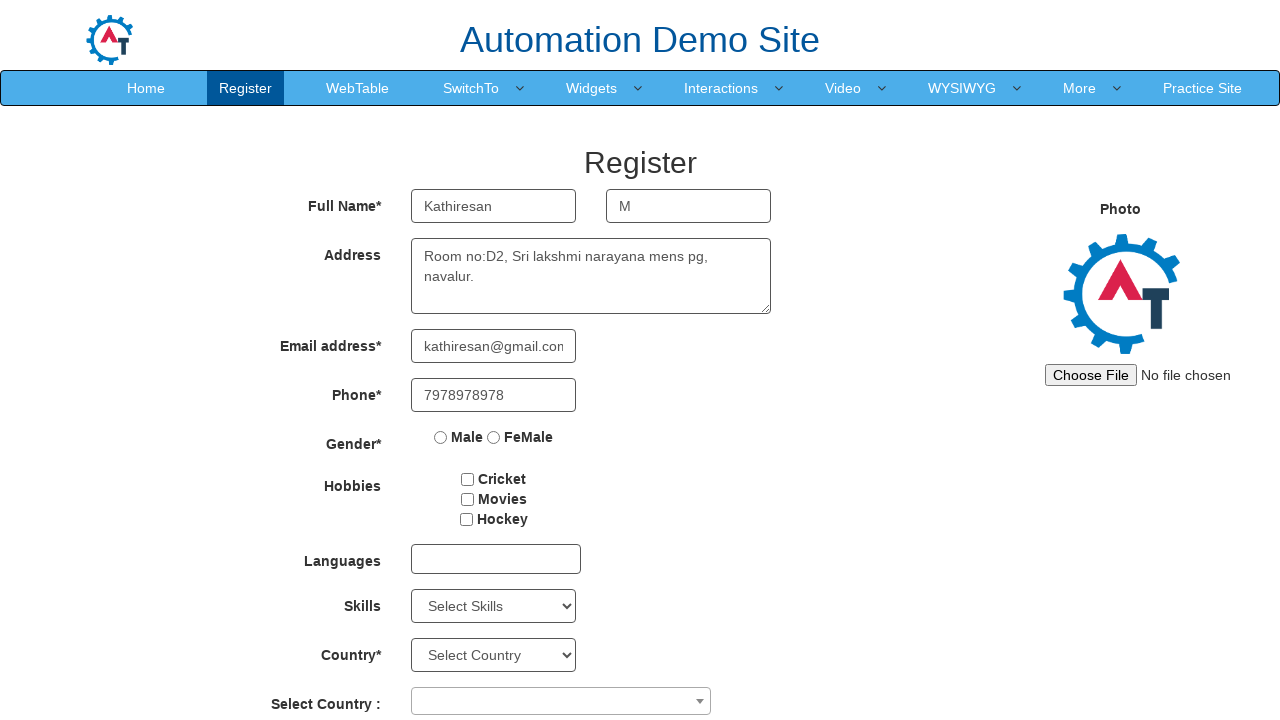